Tests dropdown selection by value, selecting Option 2 using its value attribute

Starting URL: https://the-internet.herokuapp.com/dropdown

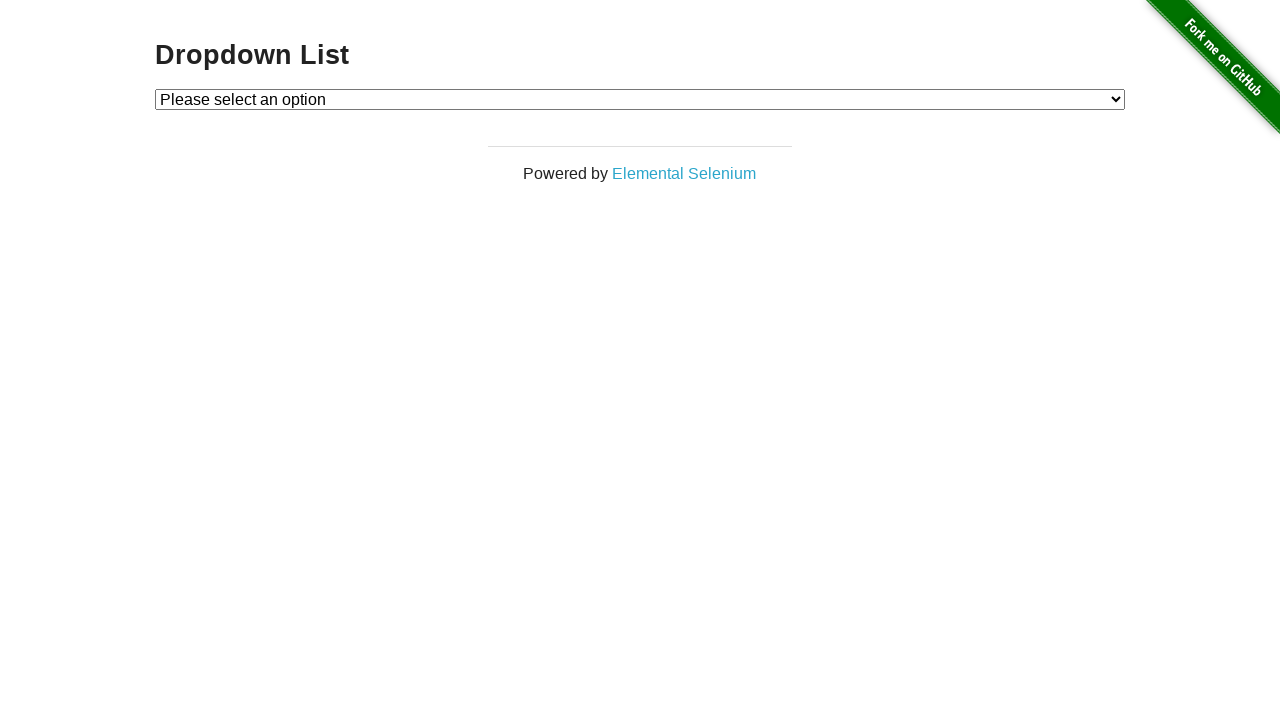

Navigated to dropdown page at https://the-internet.herokuapp.com/dropdown
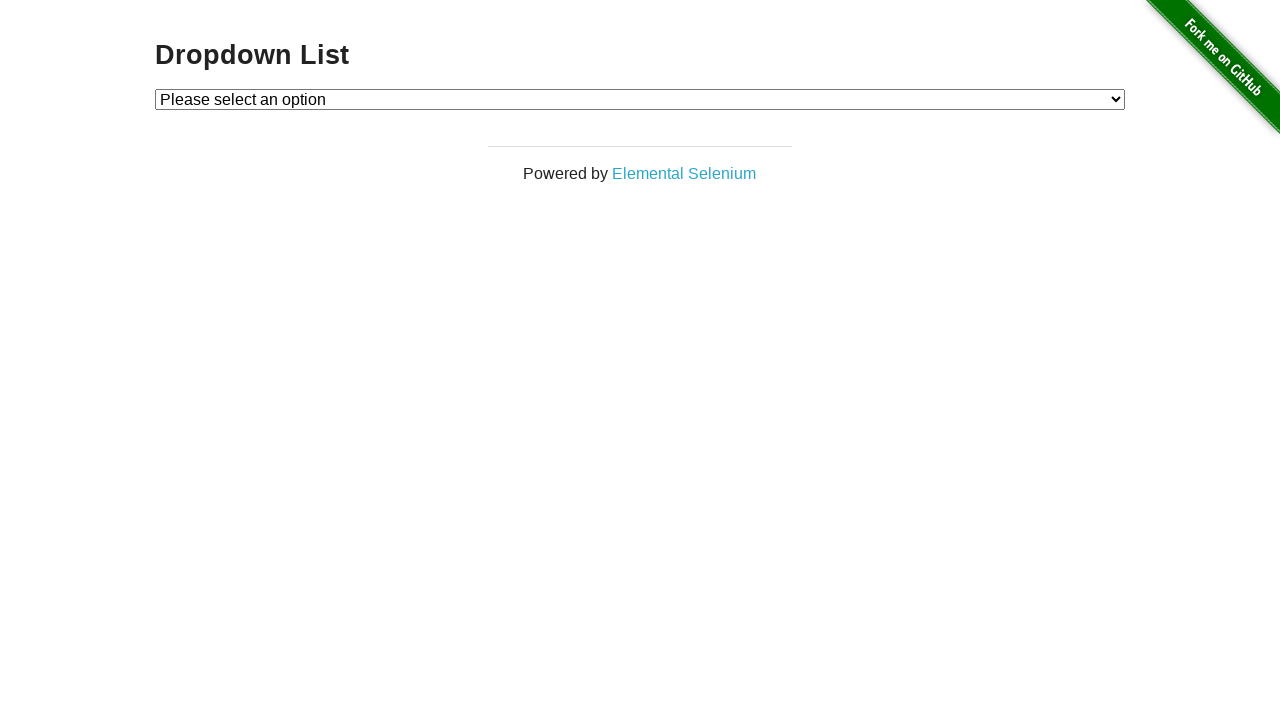

Selected Option 2 from dropdown using value attribute '2' on #dropdown
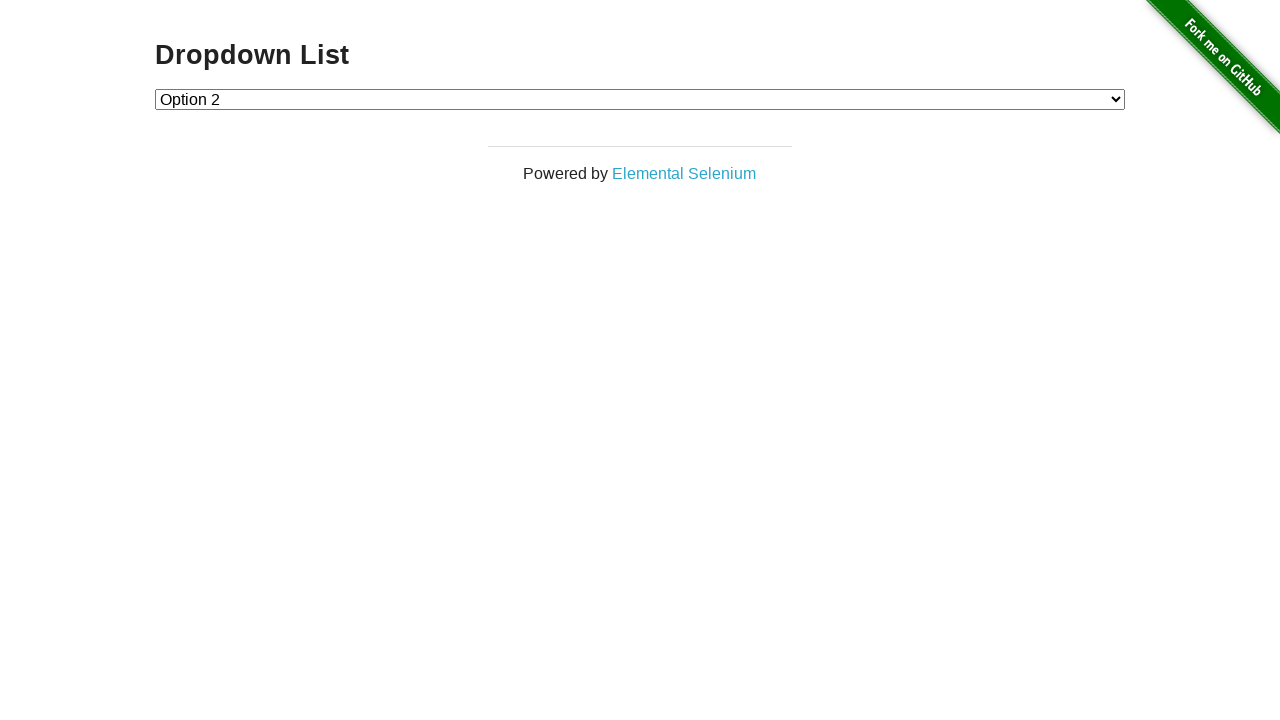

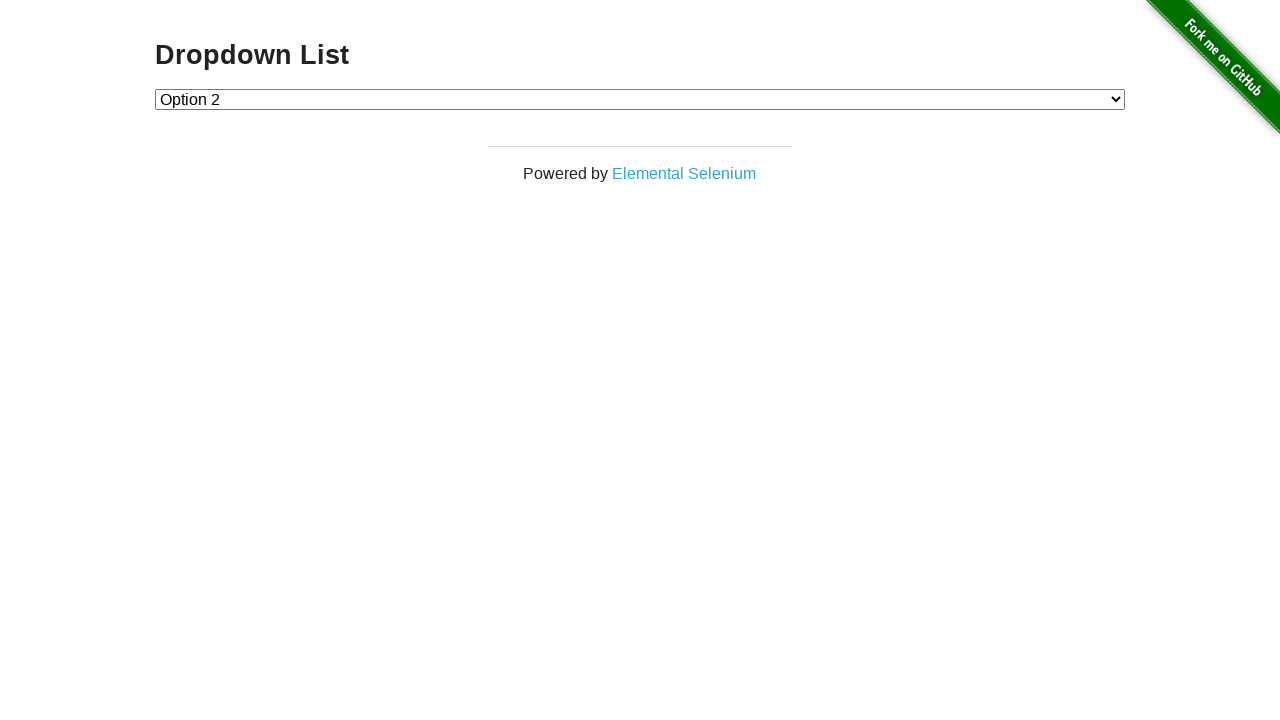